Tests basic browser navigation by visiting Rahul Shetty Academy website, navigating to the Selenium Practice page, then using browser back, refresh, and forward controls.

Starting URL: https://rahulshettyacademy.com

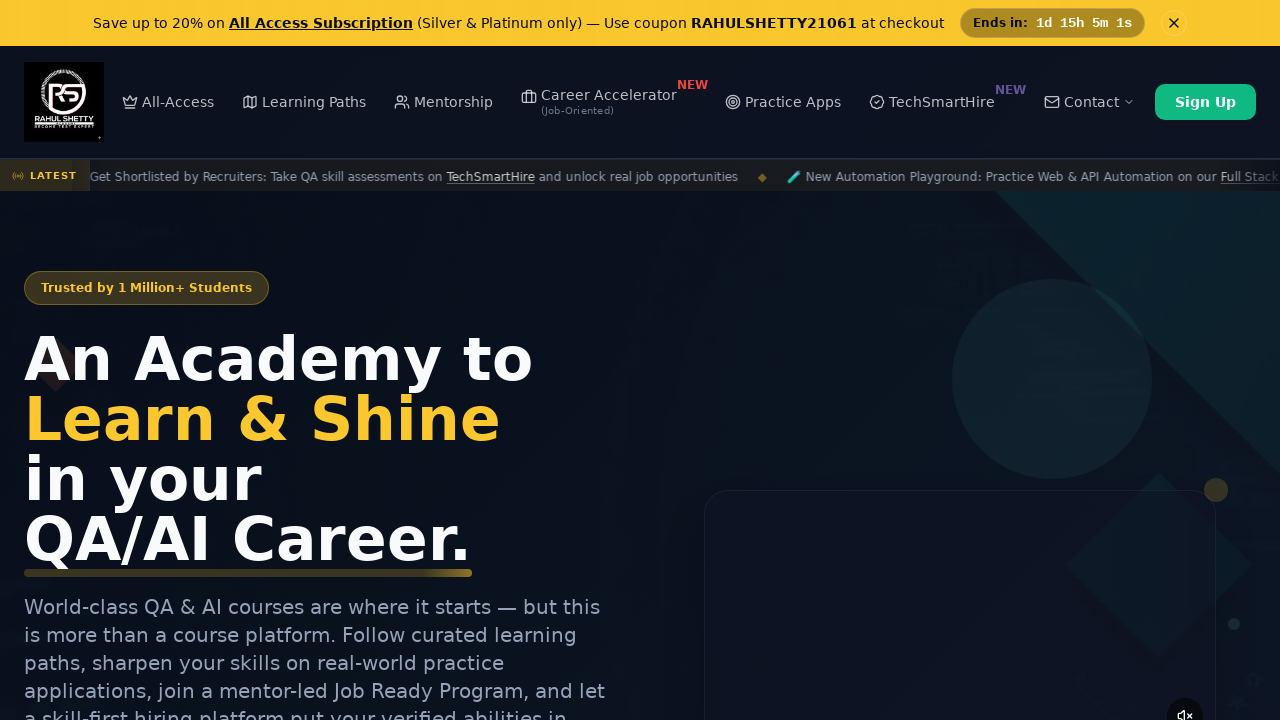

Navigated to Selenium Practice page
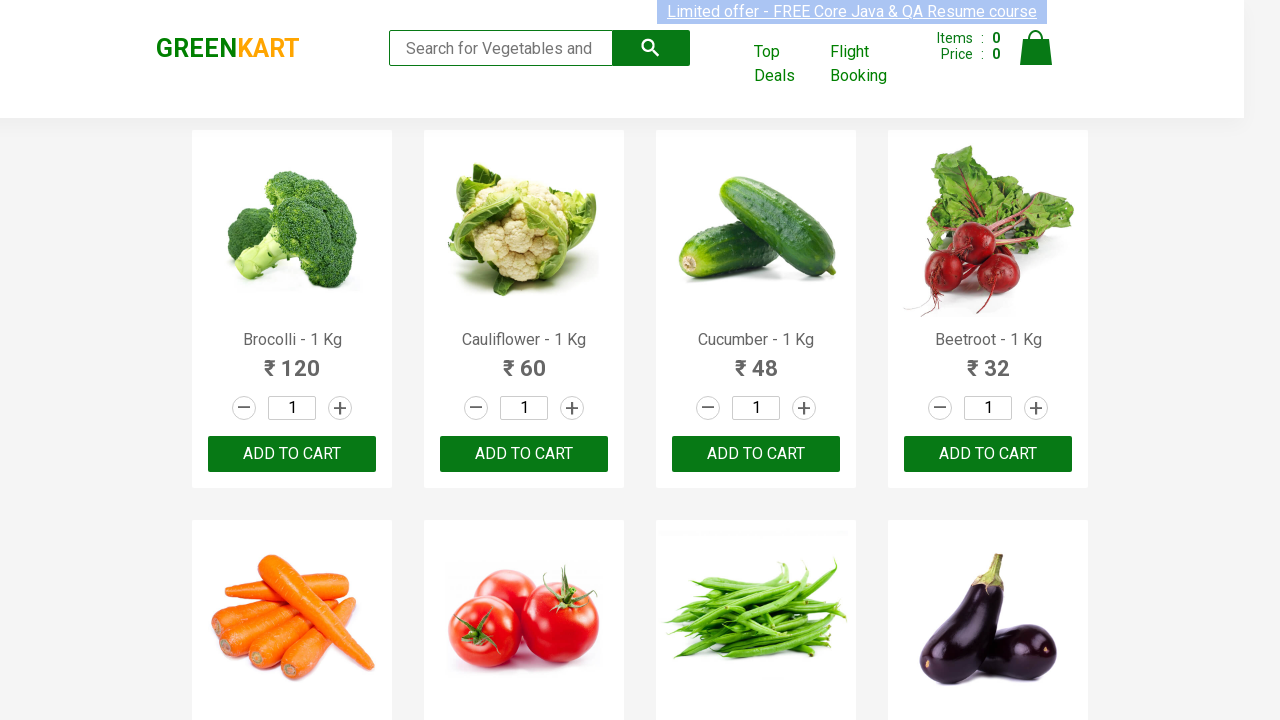

Used browser back button to return to previous page
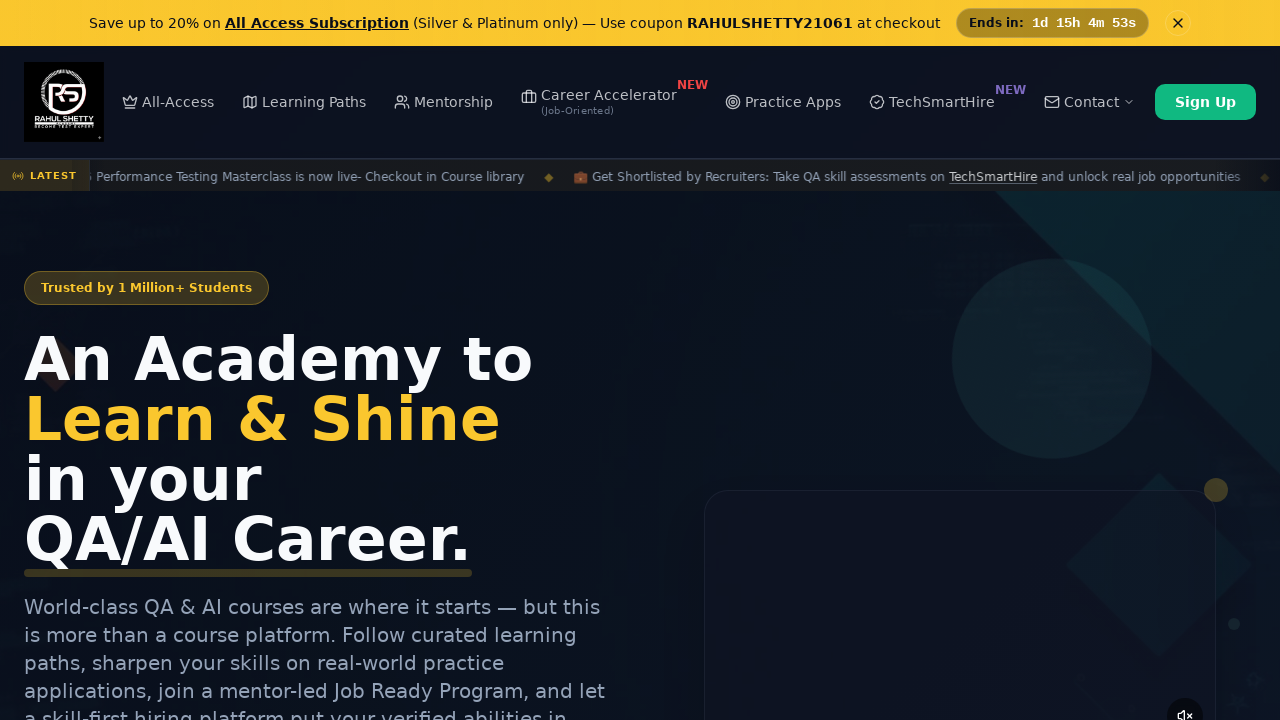

Refreshed the current page
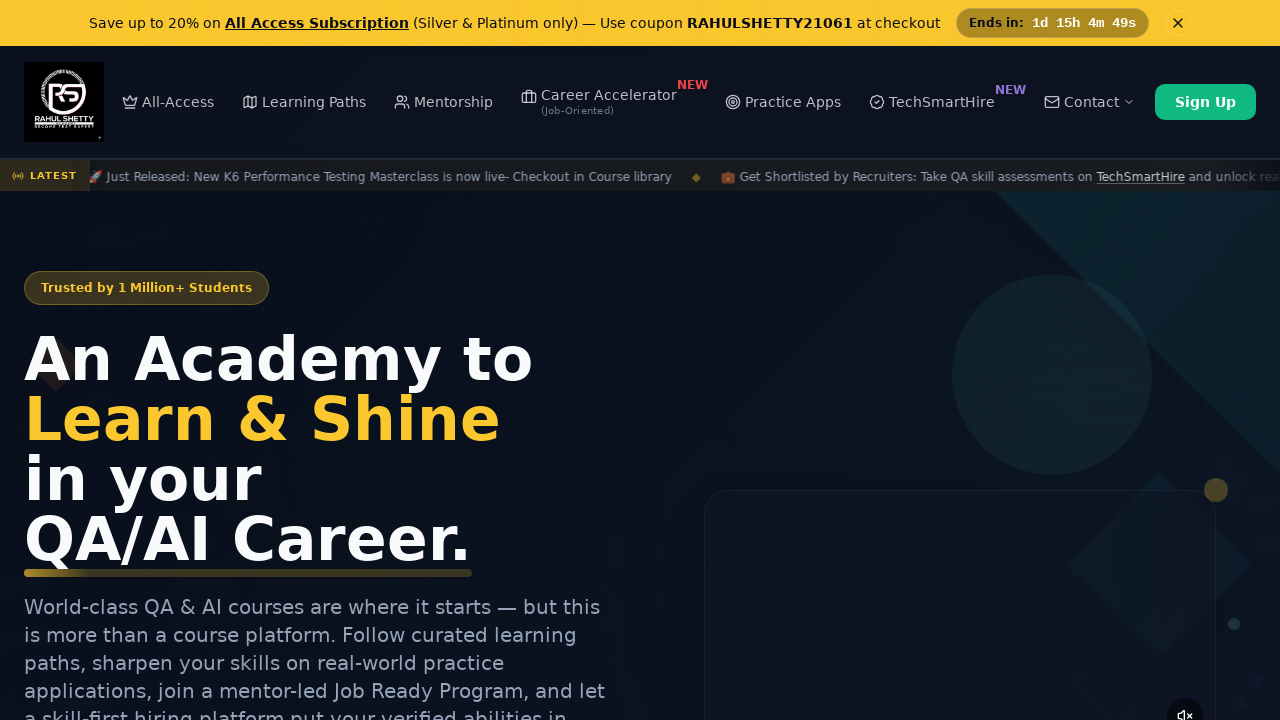

Used browser forward button to navigate to Selenium Practice page again
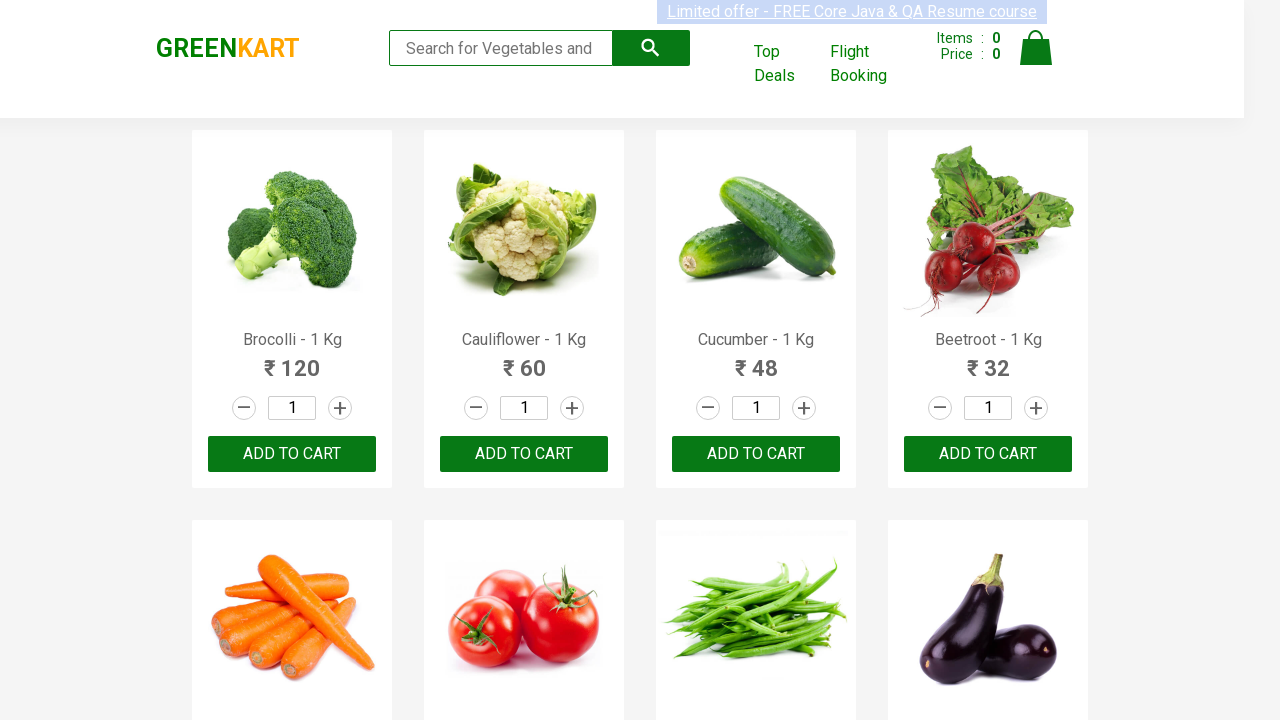

Waited for page DOM content to load
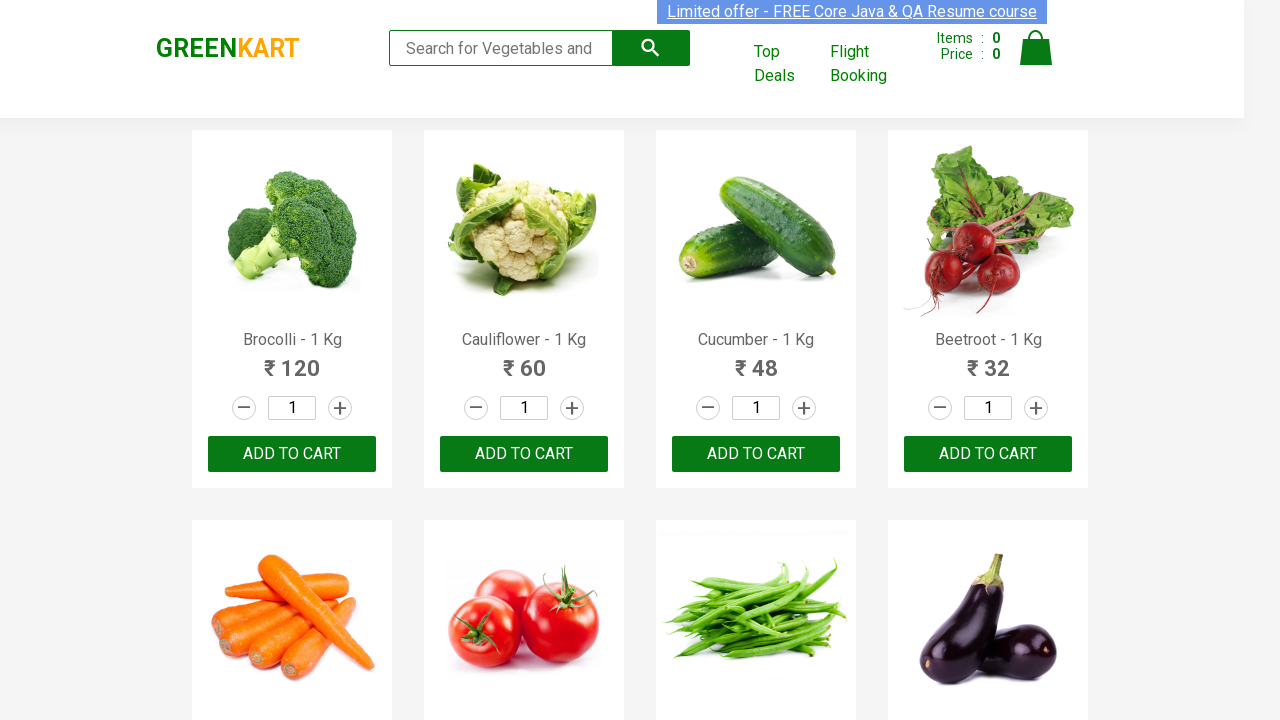

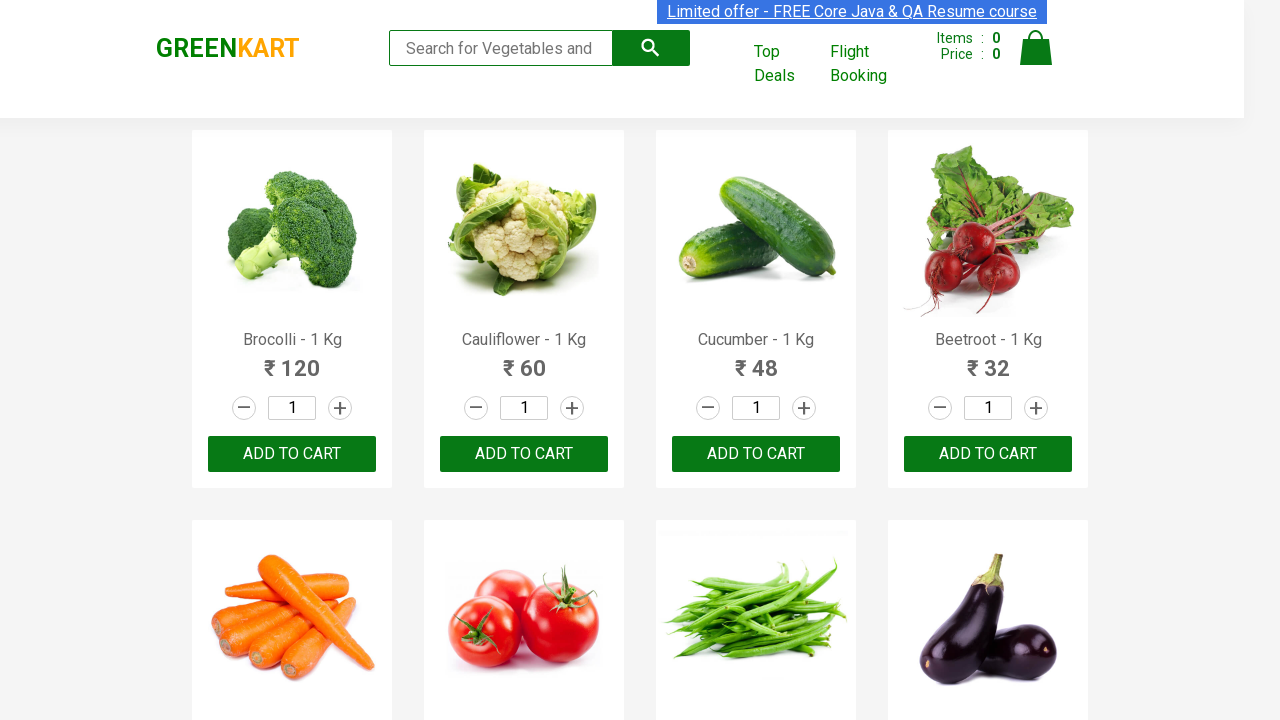